Tests the textarea field on the Selenium web form by entering text and submitting

Starting URL: https://www.selenium.dev/selenium/web/web-form.html

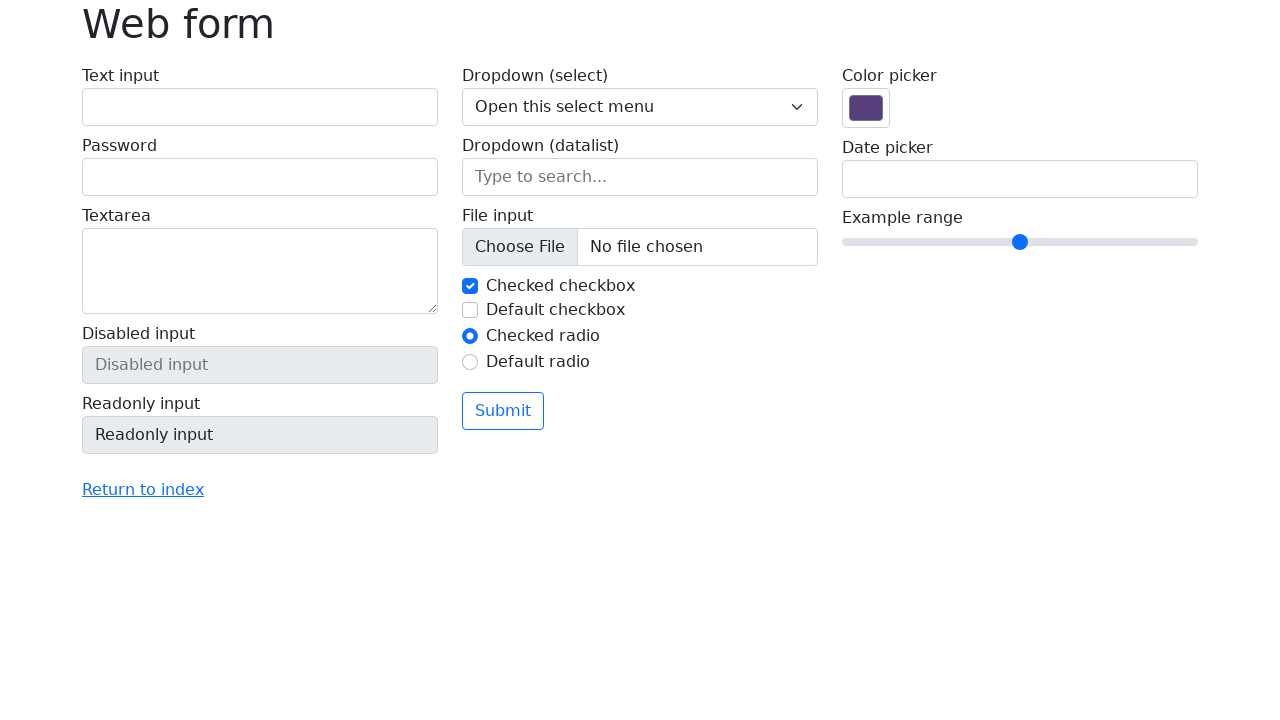

Filled textarea field with 'Selenium Test' on textarea[name='my-textarea']
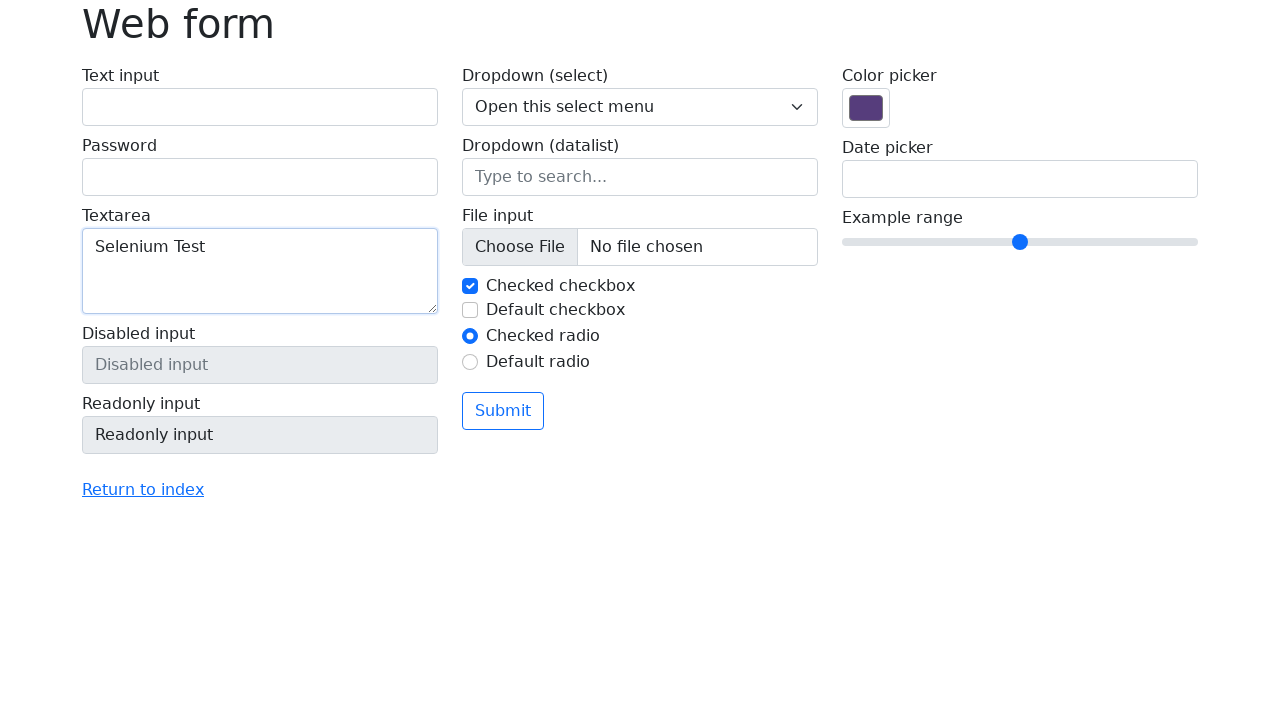

Clicked submit button at (503, 411) on button
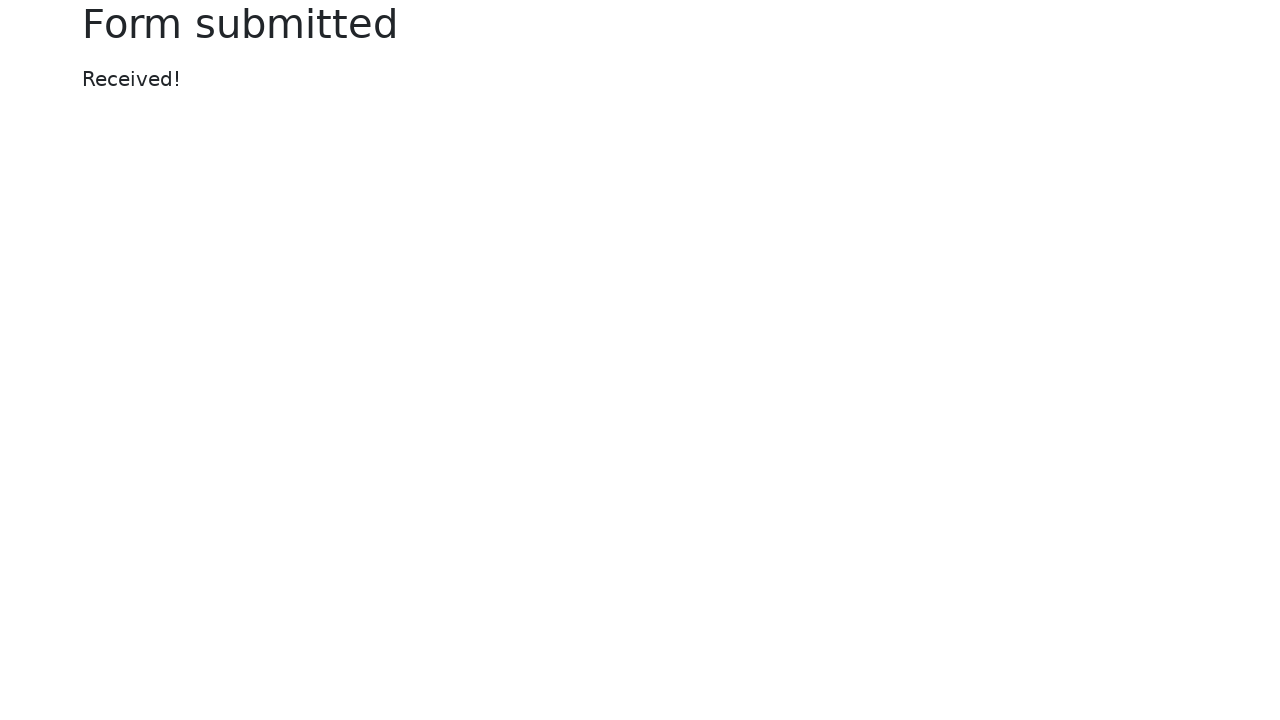

Success message appeared
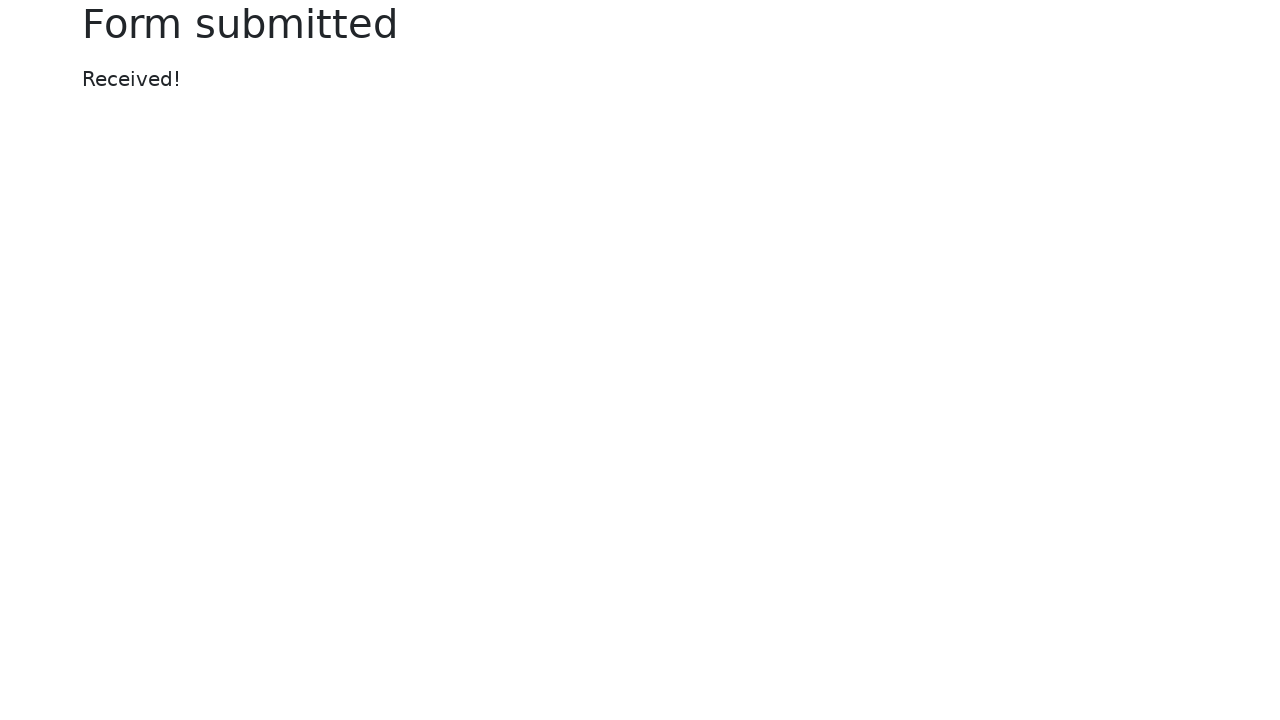

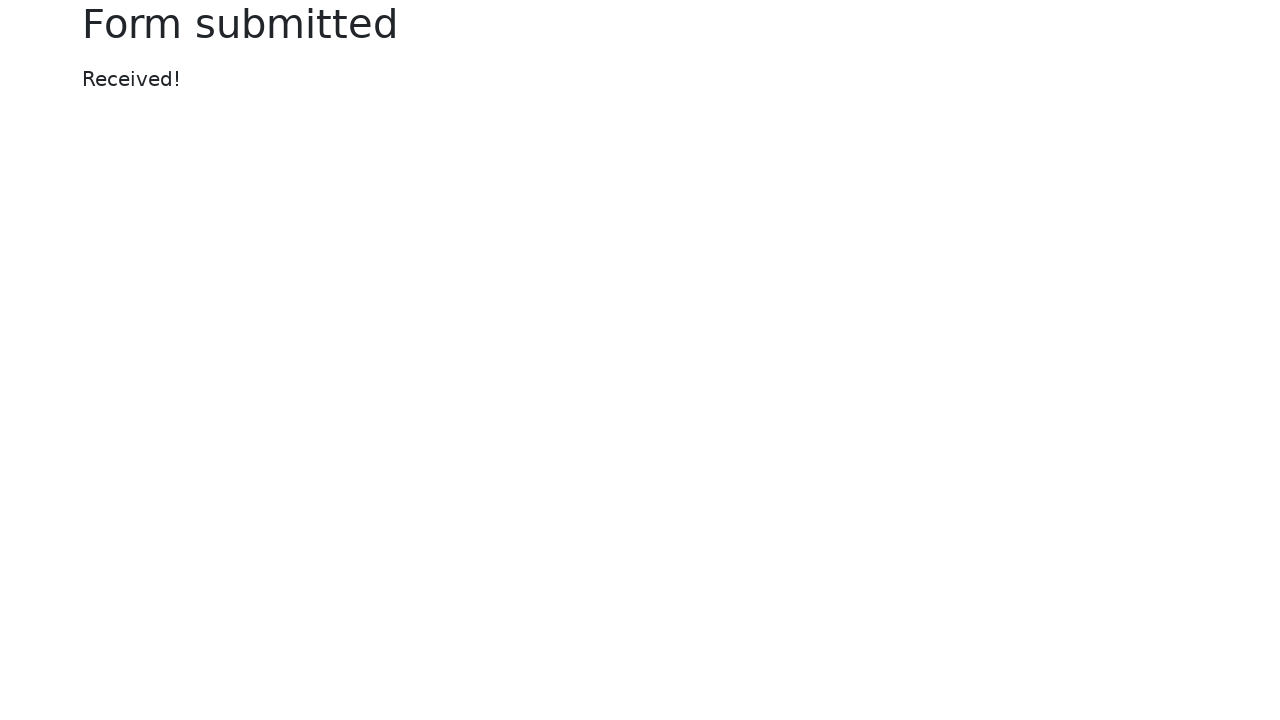